Tests adding todo items by filling the input field and pressing Enter, verifying items appear in the list

Starting URL: https://demo.playwright.dev/todomvc

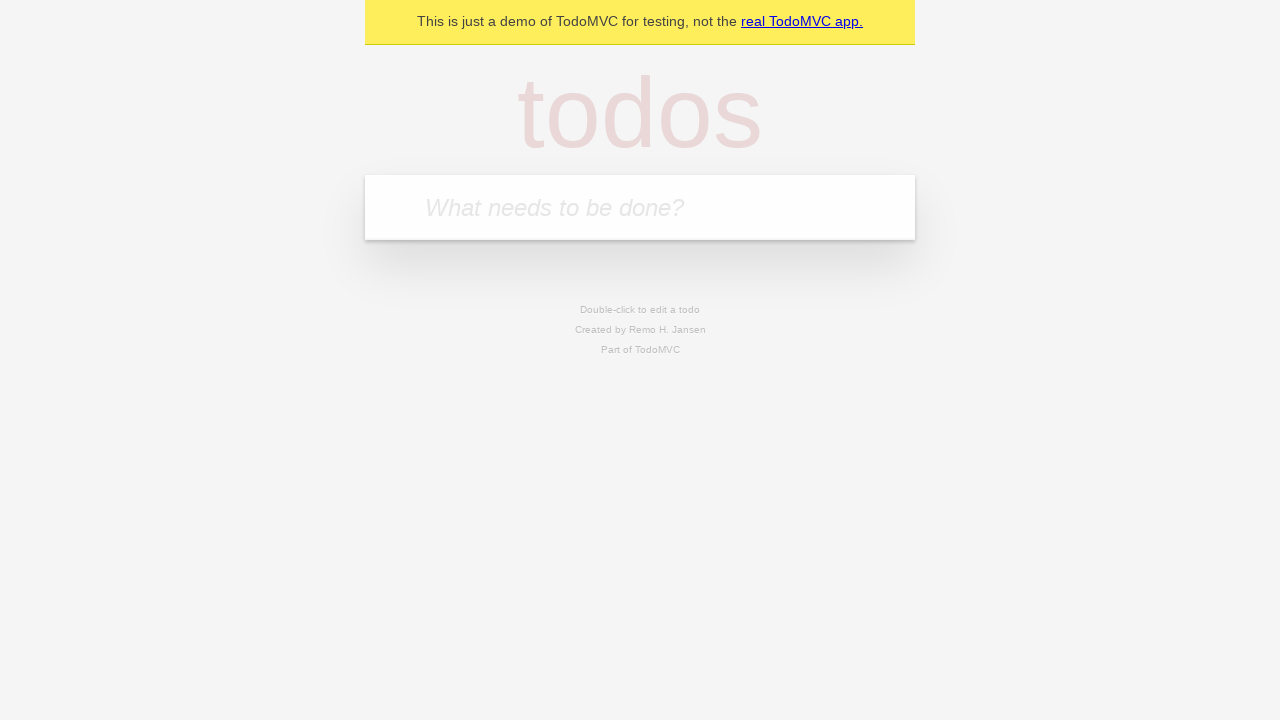

Filled todo input field with 'buy some cheese' on internal:attr=[placeholder="What needs to be done?"i]
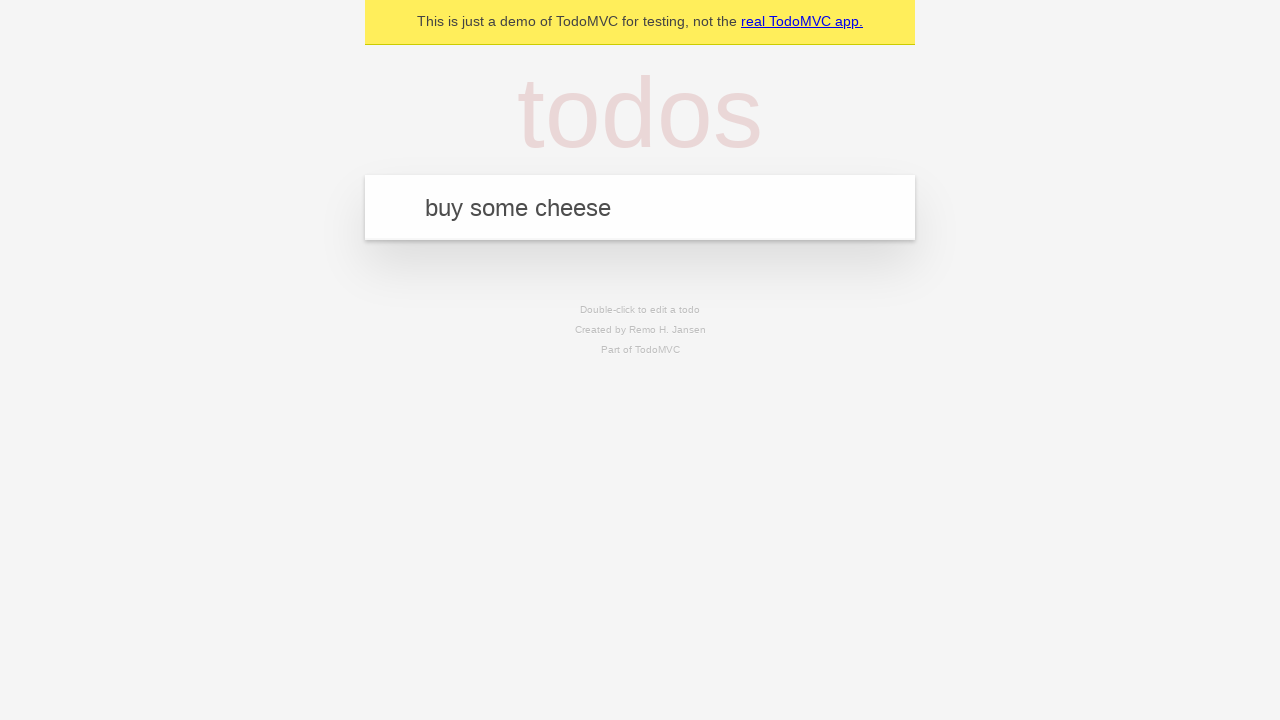

Pressed Enter to add first todo item on internal:attr=[placeholder="What needs to be done?"i]
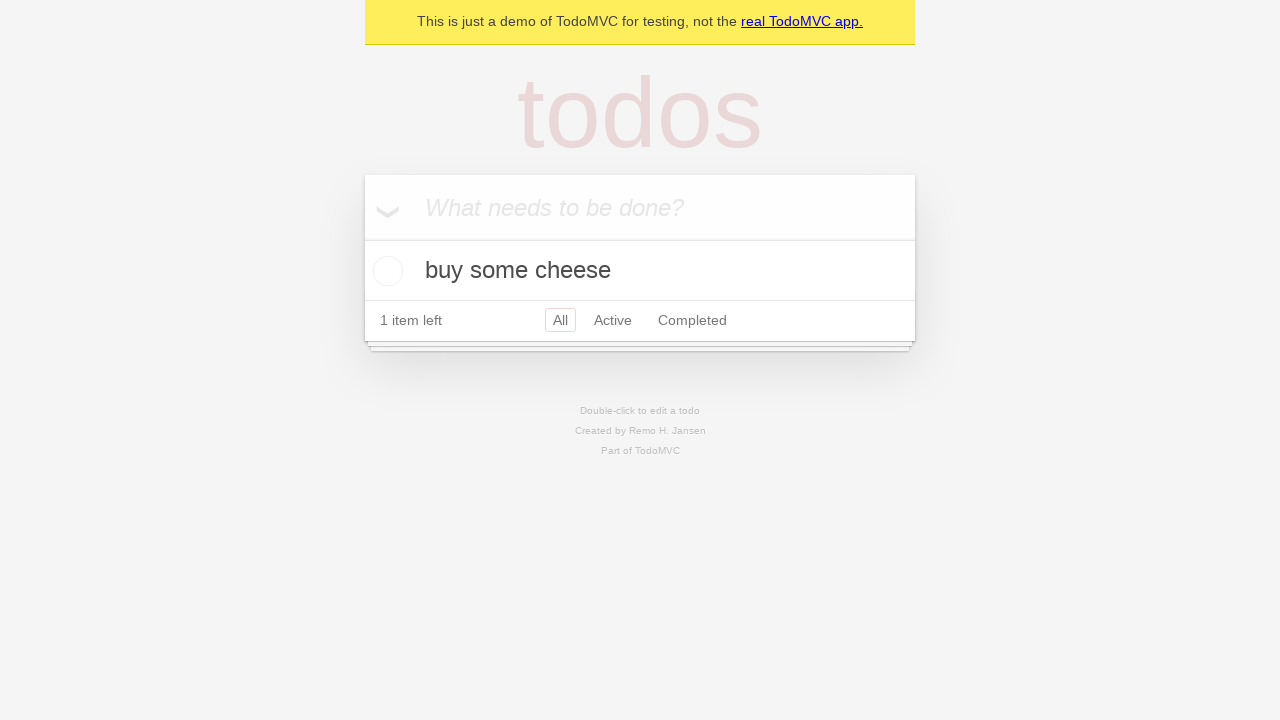

Verified first todo item appeared in the list
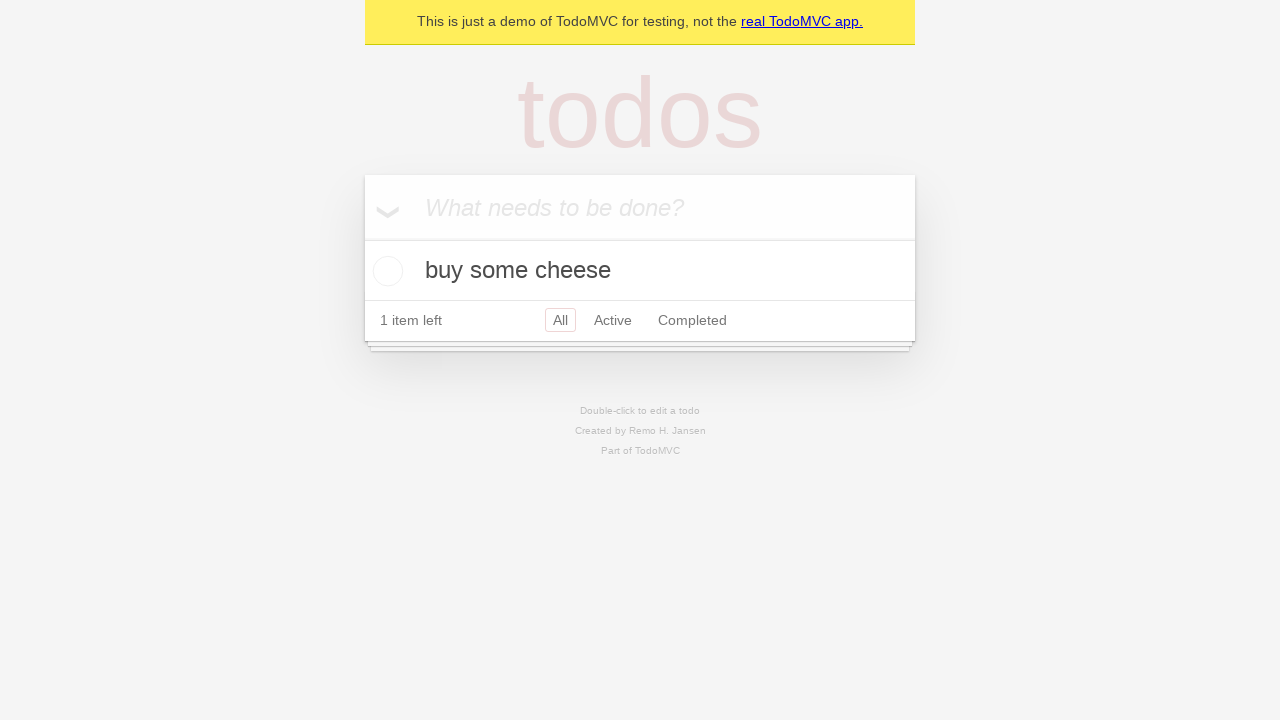

Filled todo input field with 'feed the cat' on internal:attr=[placeholder="What needs to be done?"i]
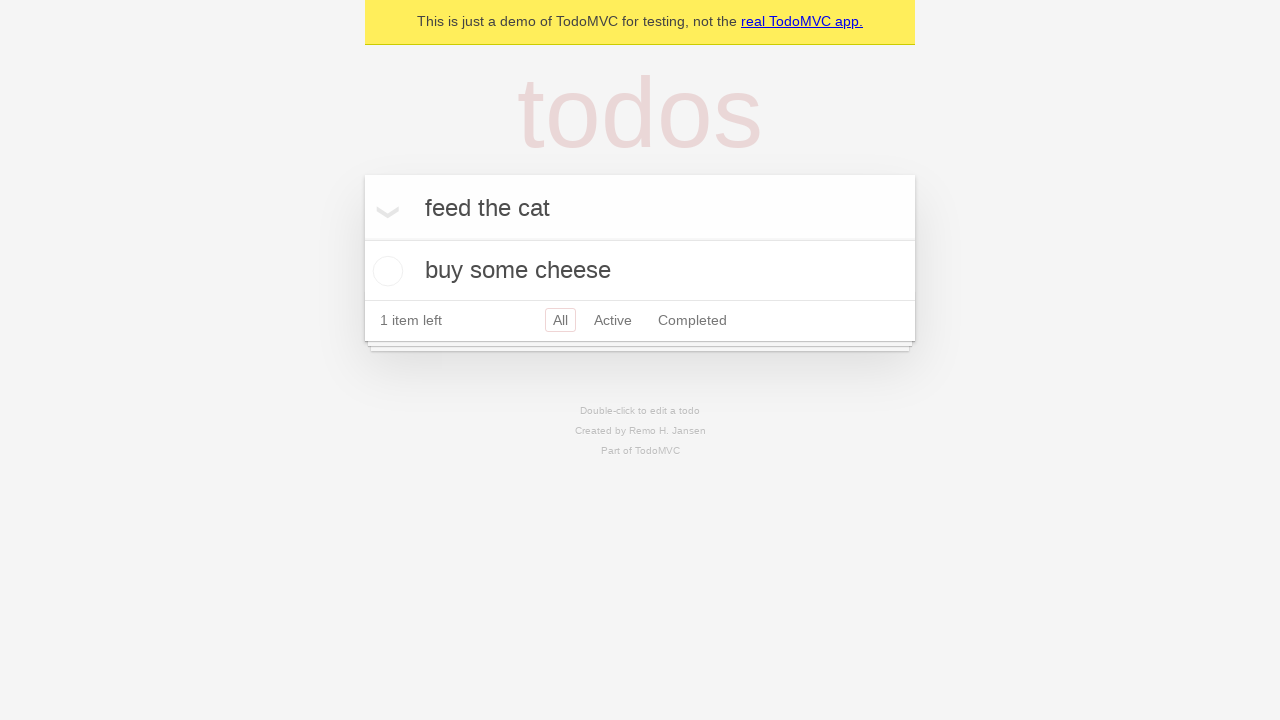

Pressed Enter to add second todo item on internal:attr=[placeholder="What needs to be done?"i]
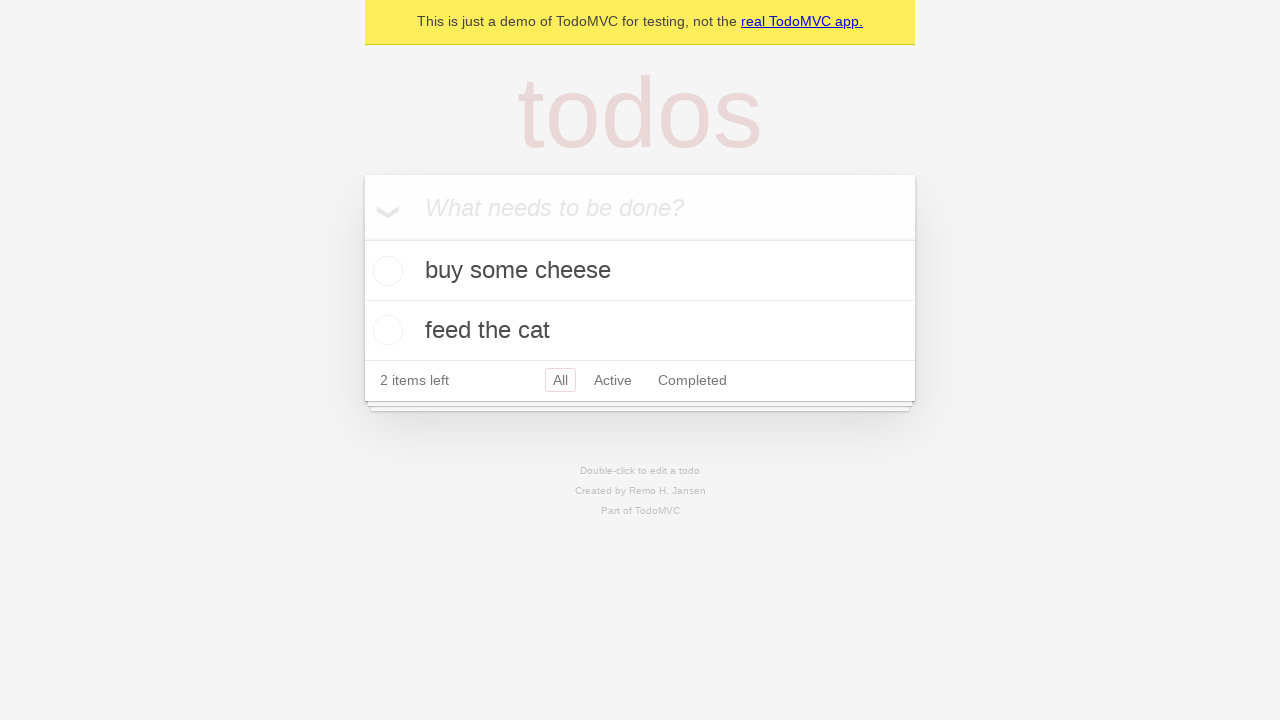

Verified second todo item appeared in the list
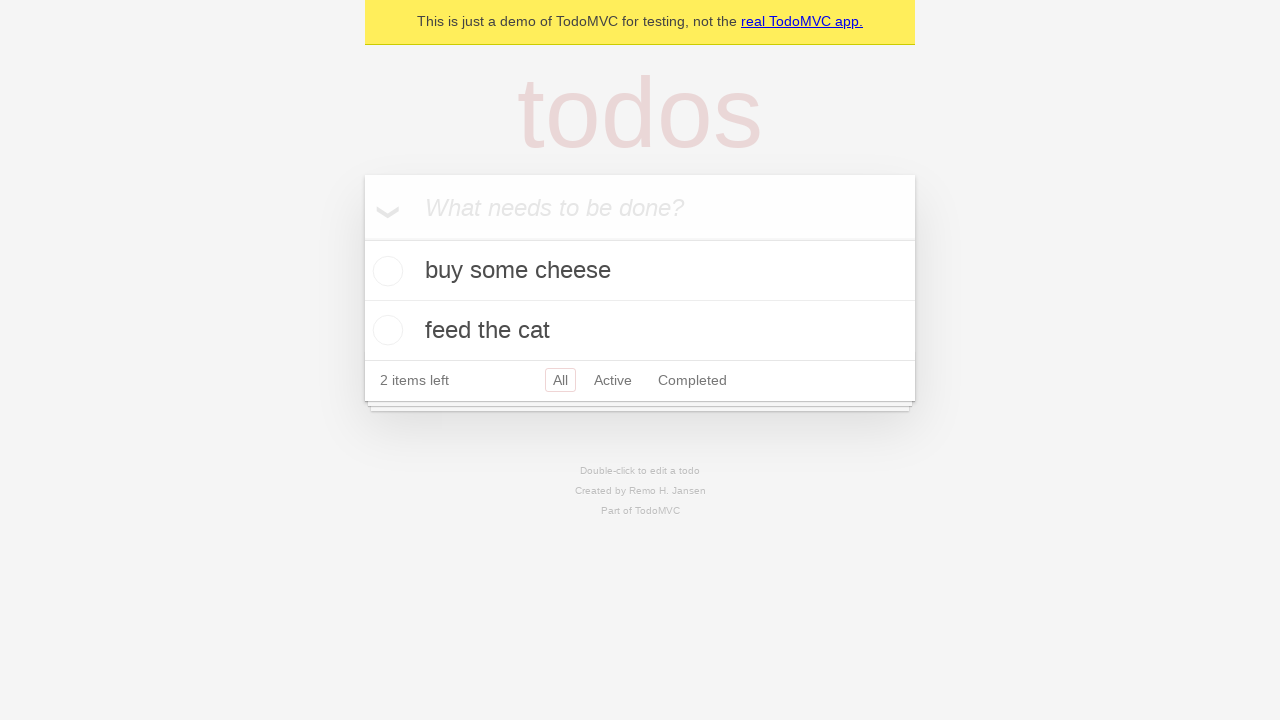

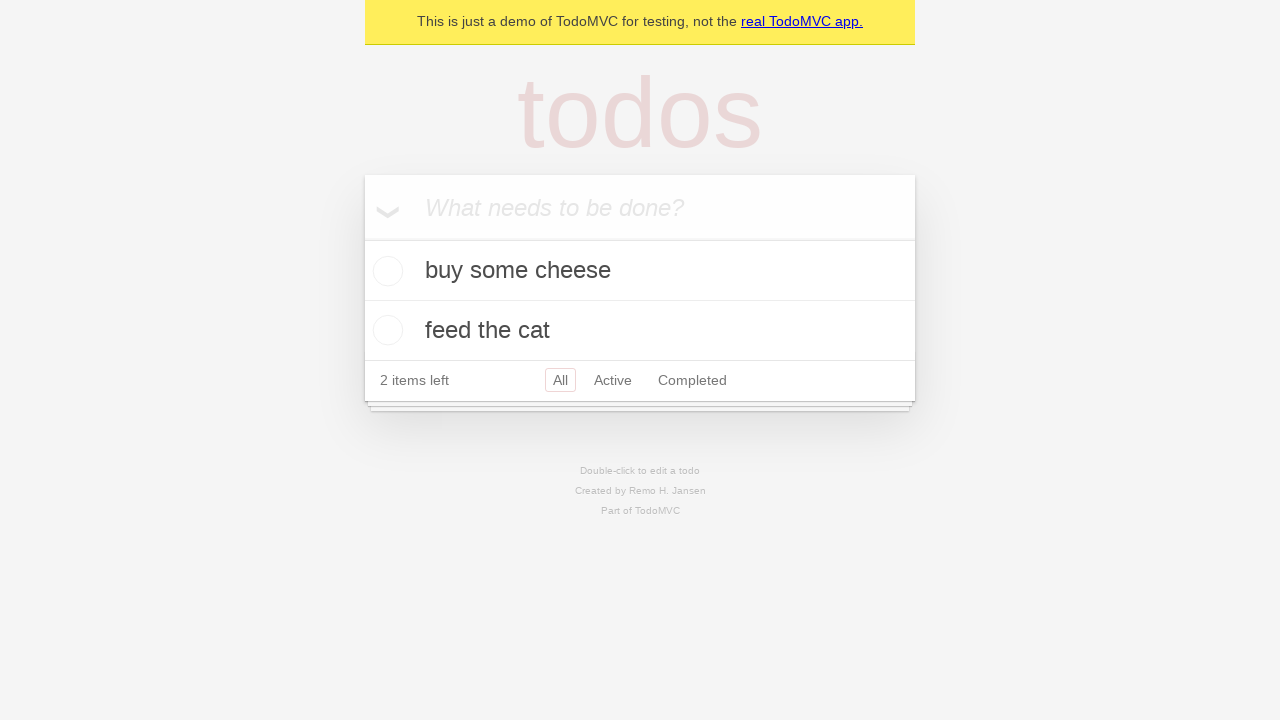